Demonstrates keyboard automation by entering text in username field and copying it to password field using keyboard shortcuts

Starting URL: https://www.saucedemo.com/v1

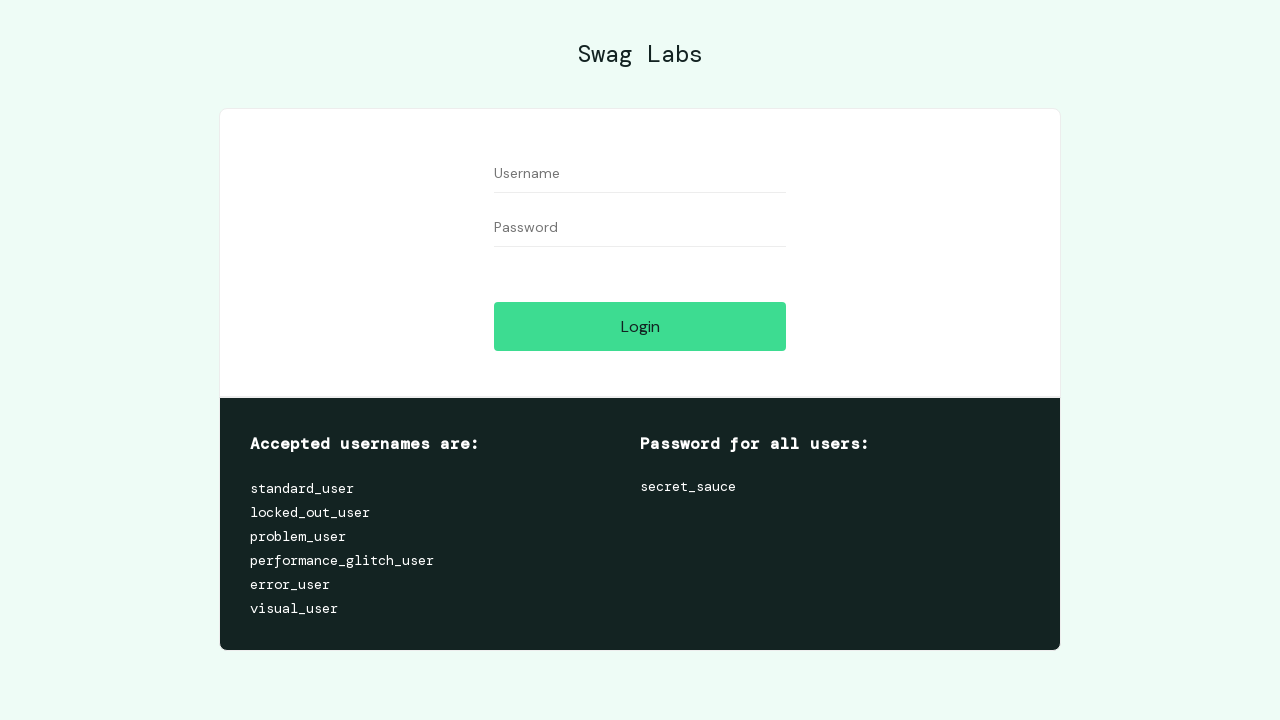

Entered 'Happy' in username field on input[name='user-name']
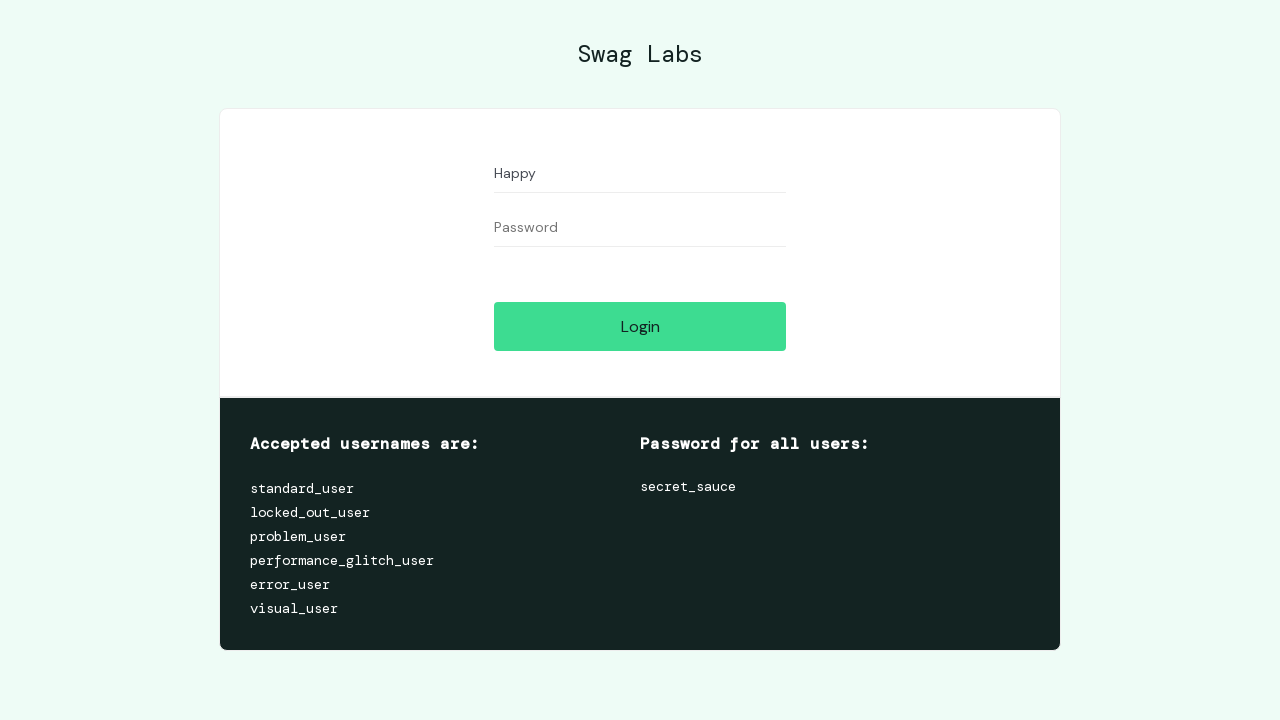

Focused on username field on input[name='user-name']
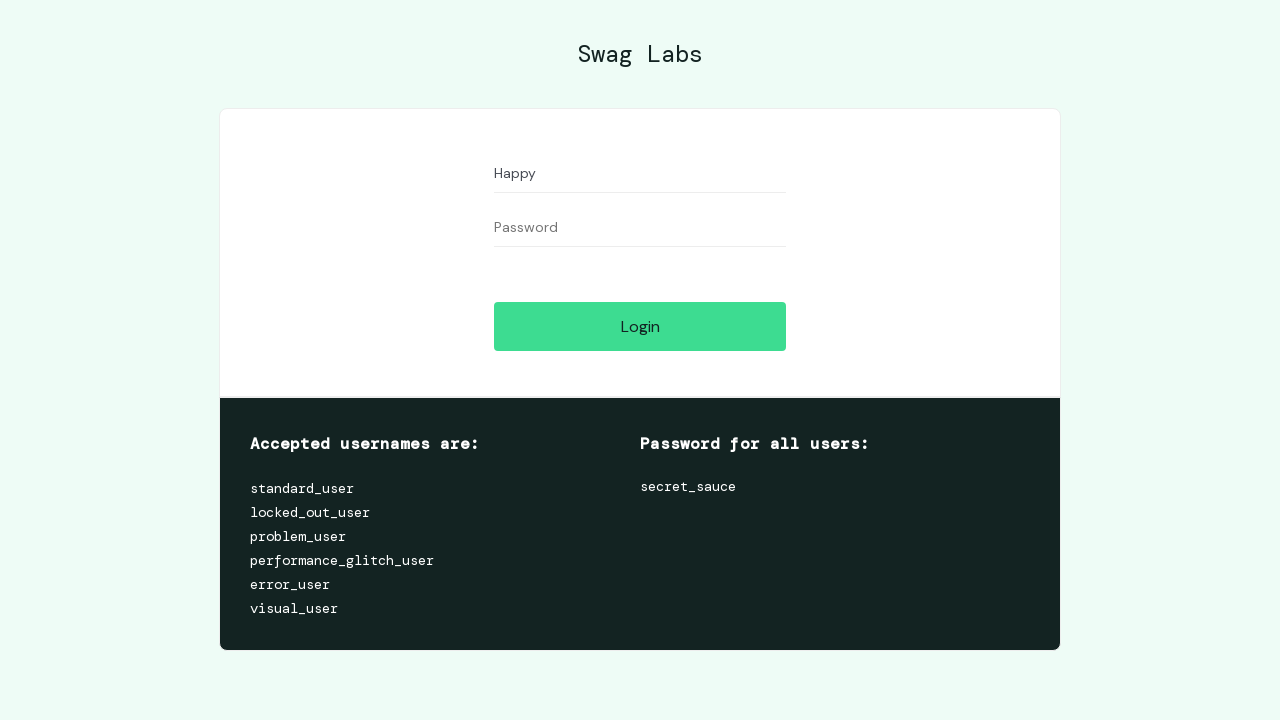

Selected all text in username field using Ctrl+A
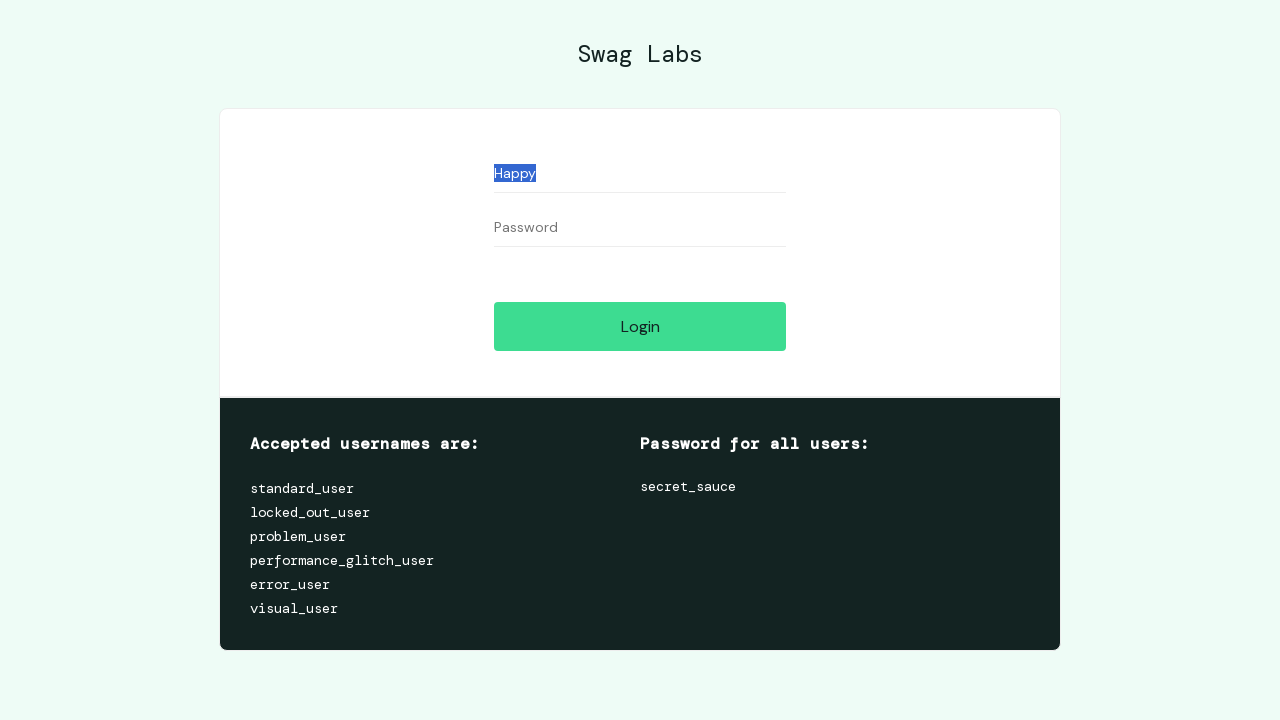

Copied selected username text using Ctrl+C
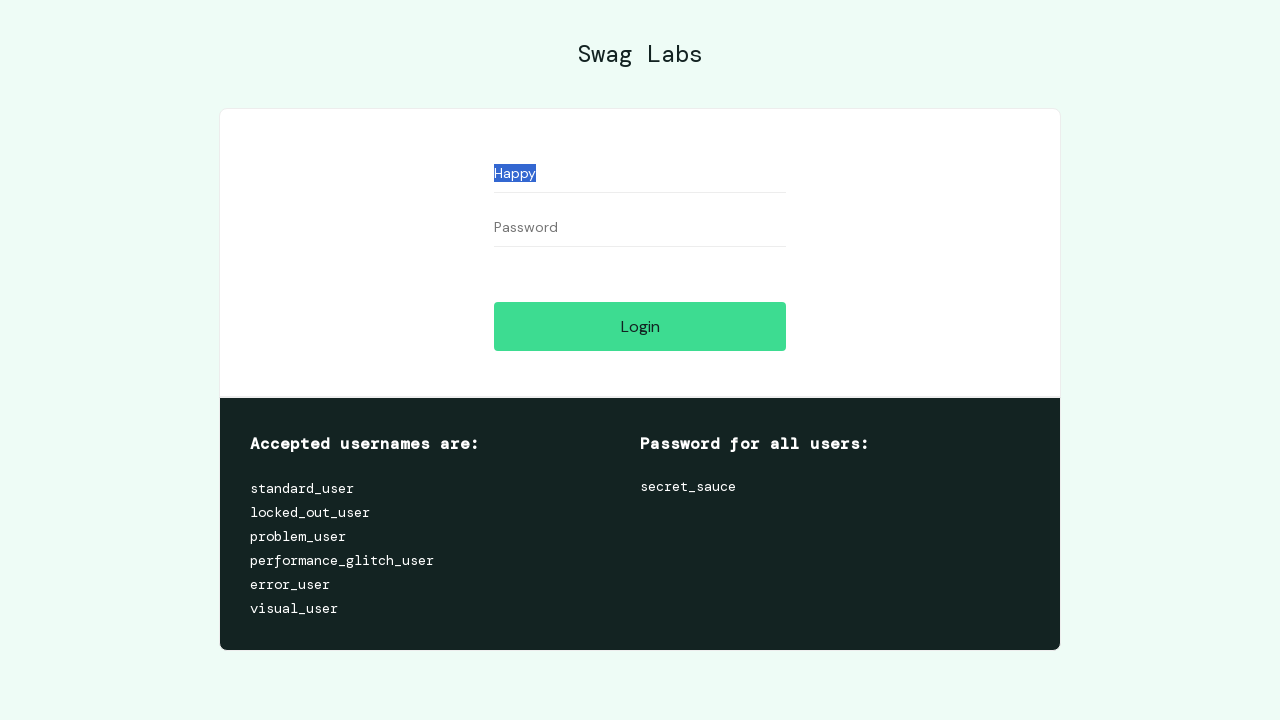

Pressed Tab to navigate to password field
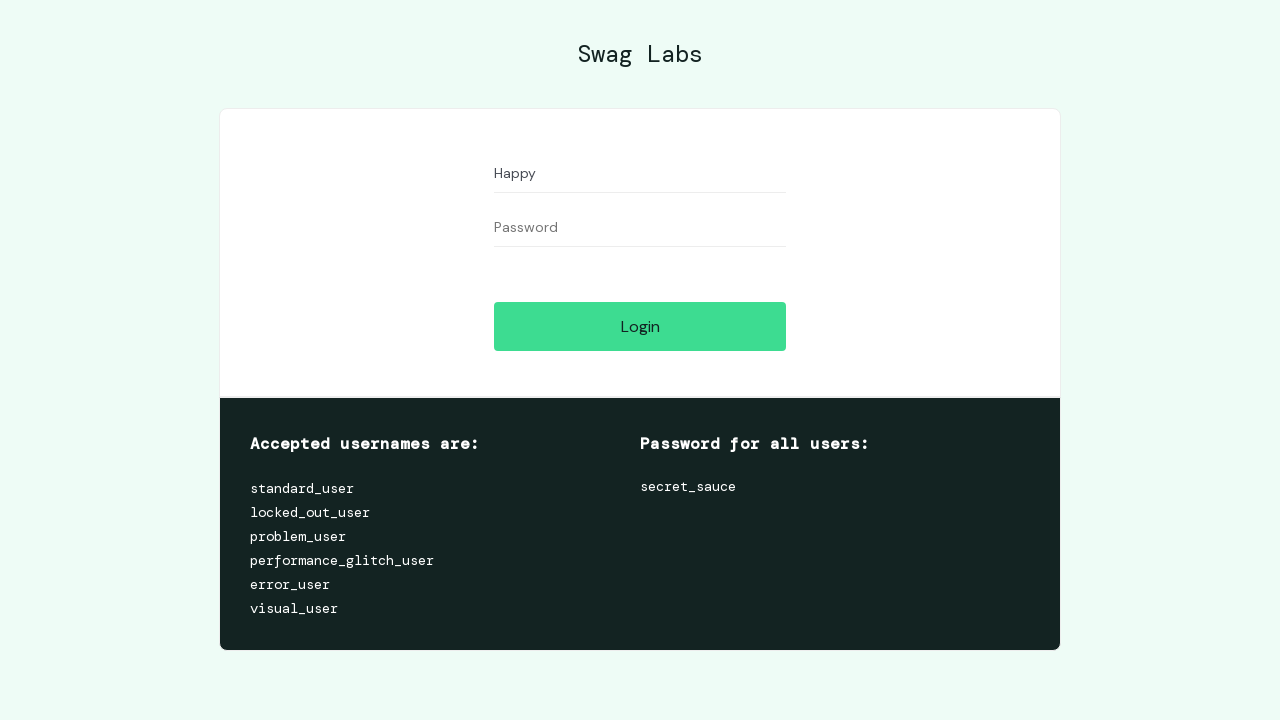

Pasted copied text into password field using Ctrl+V
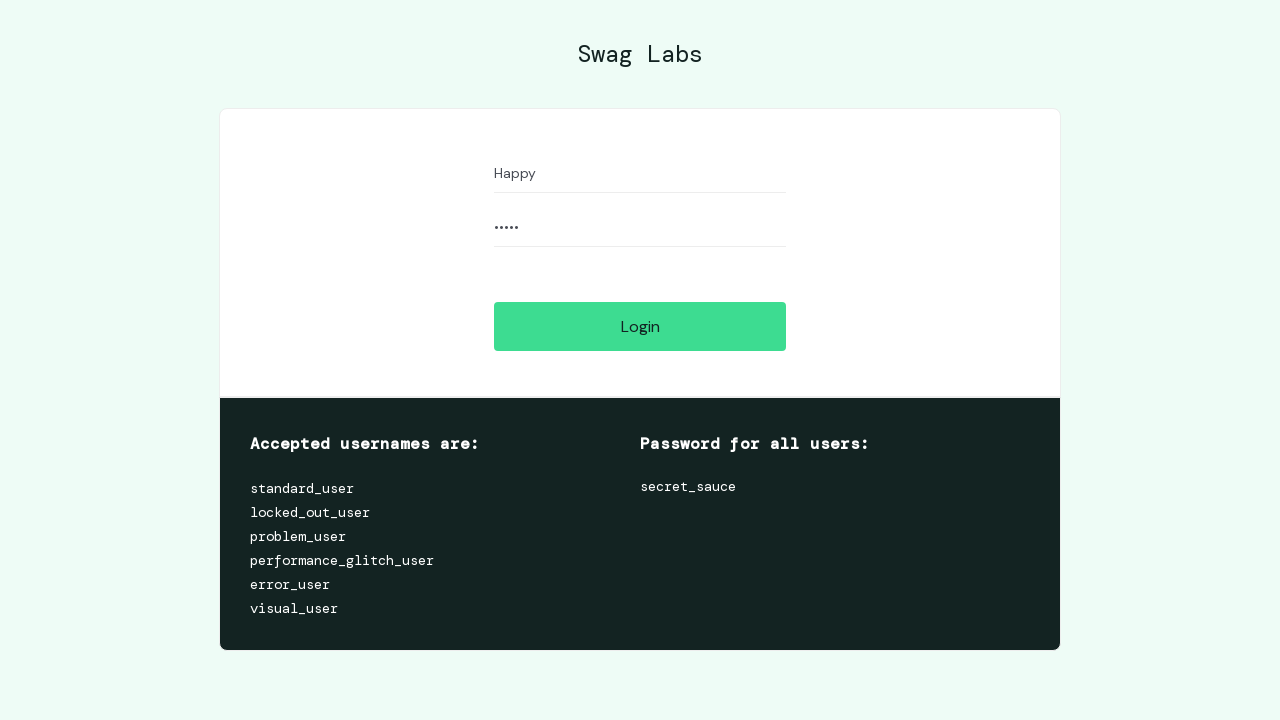

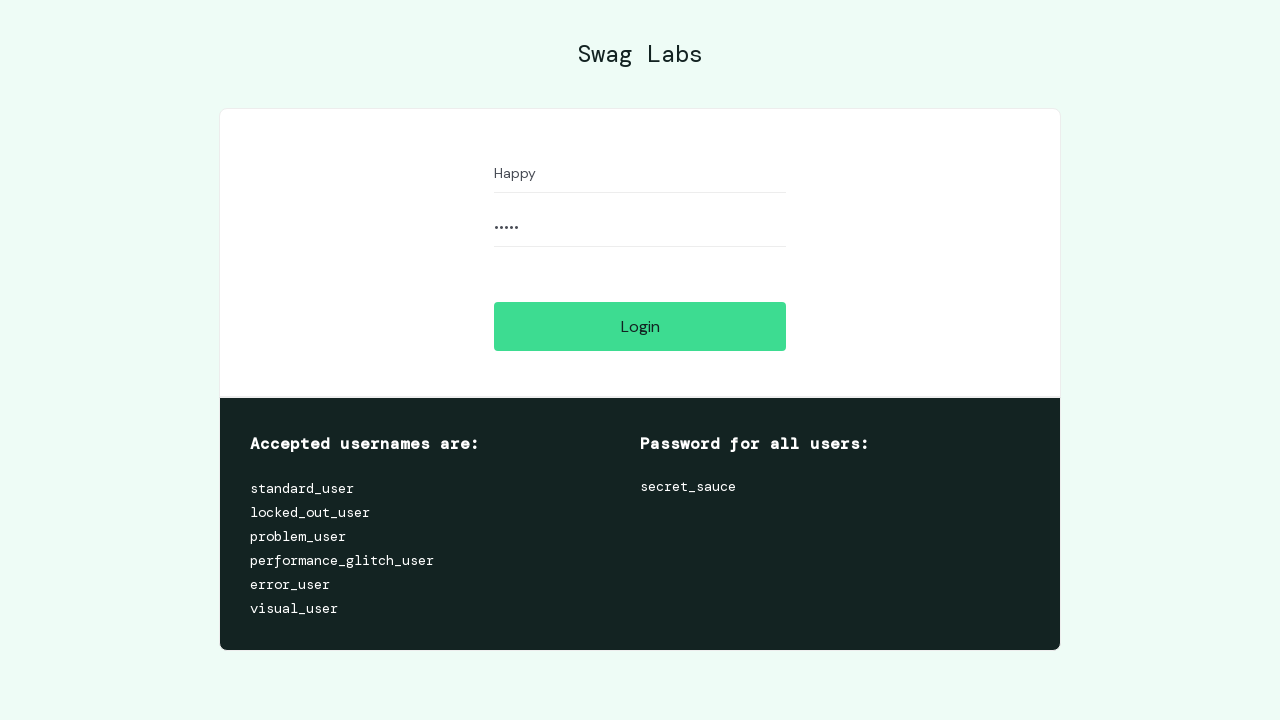